Tests that the browser can successfully navigate to and load an NDTV entertainment article page, verifying basic page load functionality with SSL certificate acceptance.

Starting URL: https://www.ndtv.com/entertainment/sobhita-dhulipala-accused-of-faking-a-self-timed-photoshoot-writes-about-unkind-conclusions-2217994?pfrom=home-lateststories

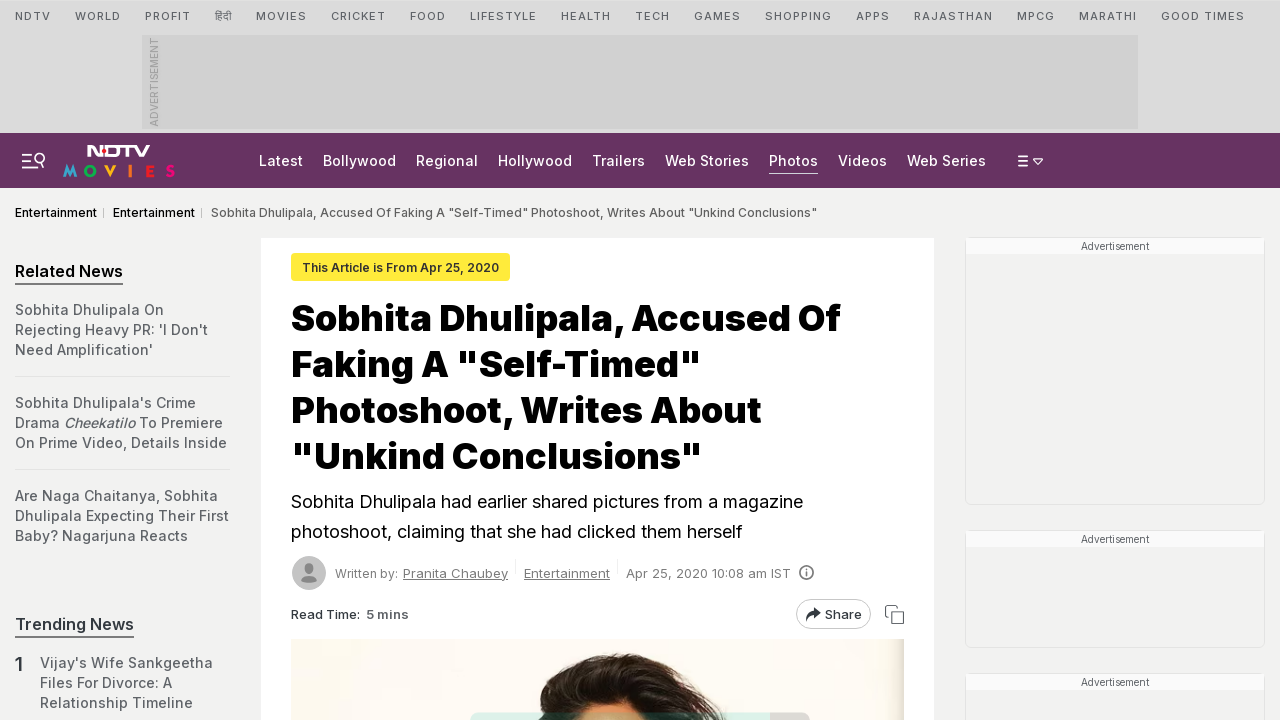

Waited for page to reach domcontentloaded state
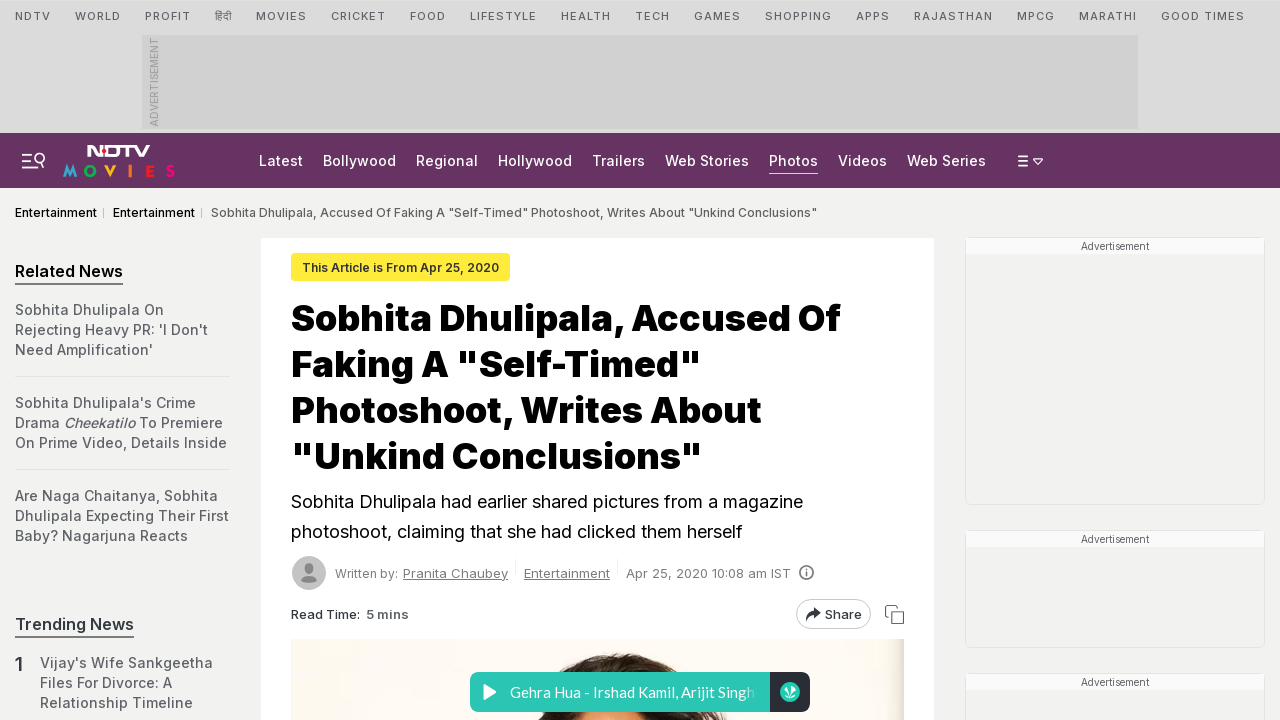

Verified body element is present on NDTV entertainment article page
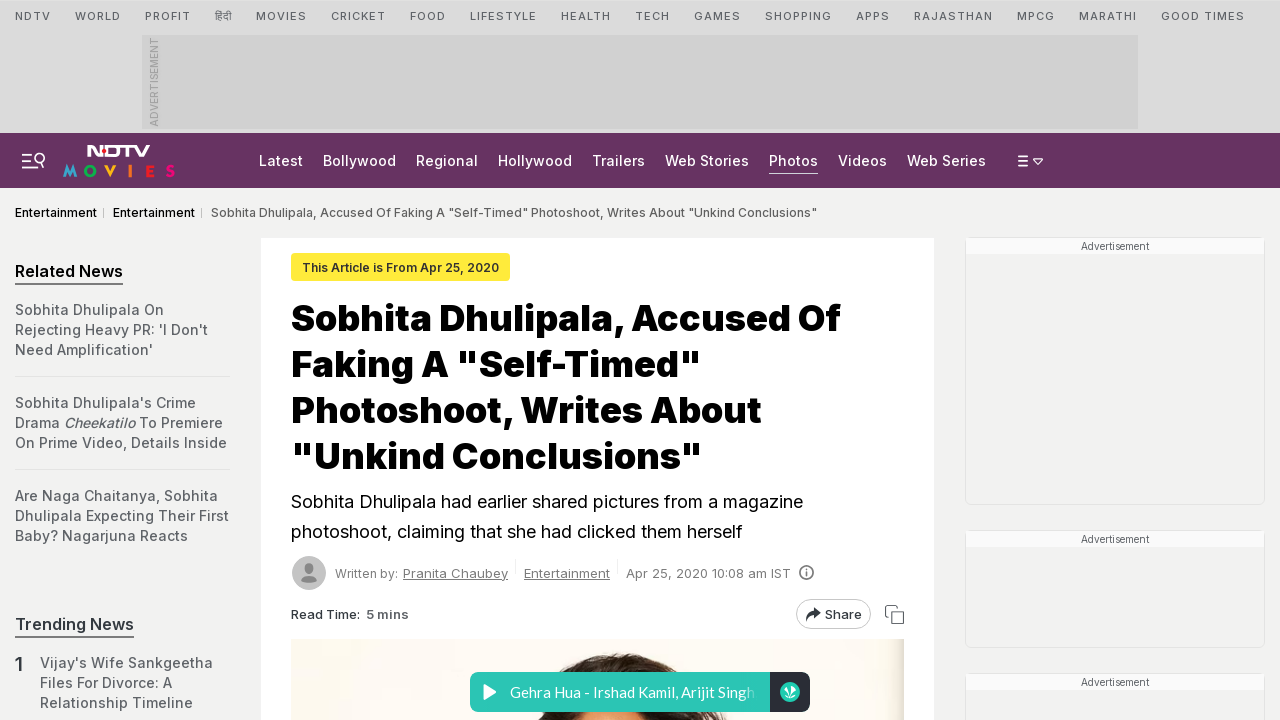

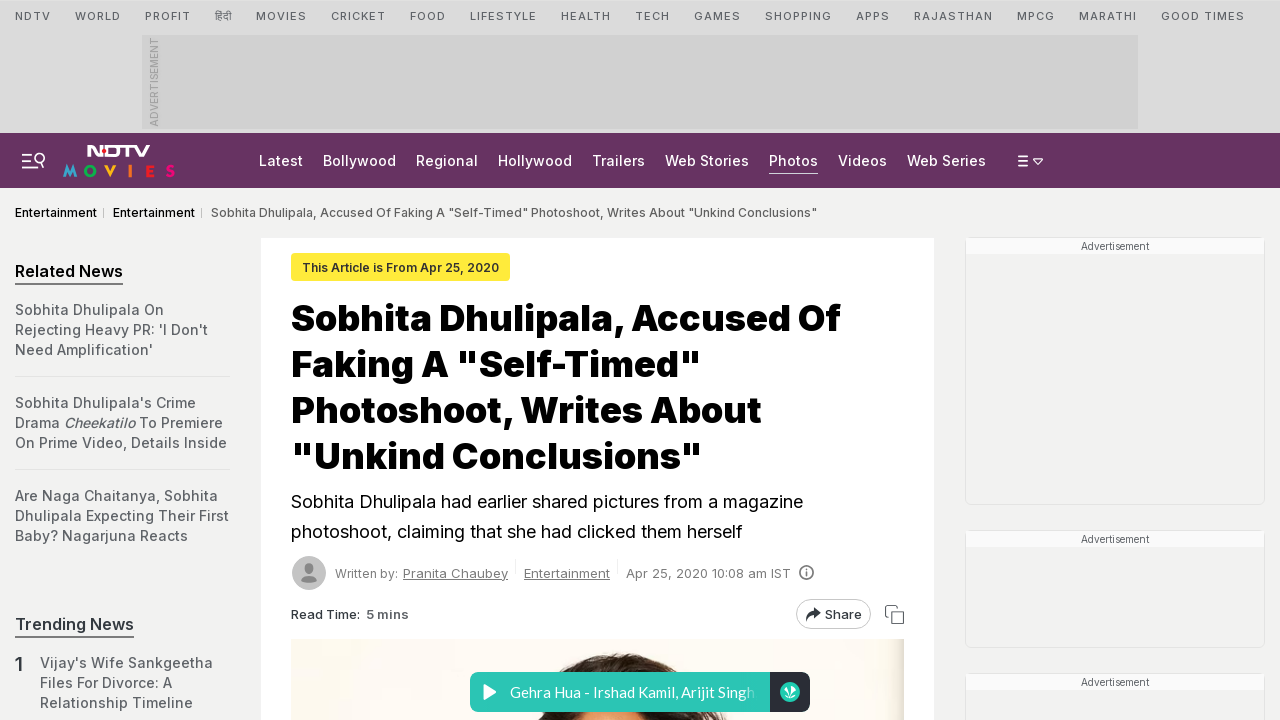